Tests multi-window browser functionality by opening a new window, navigating to a different page, extracting course name text, switching back to the parent window, and filling a form field with the extracted text.

Starting URL: https://rahulshettyacademy.com/angularpractice/

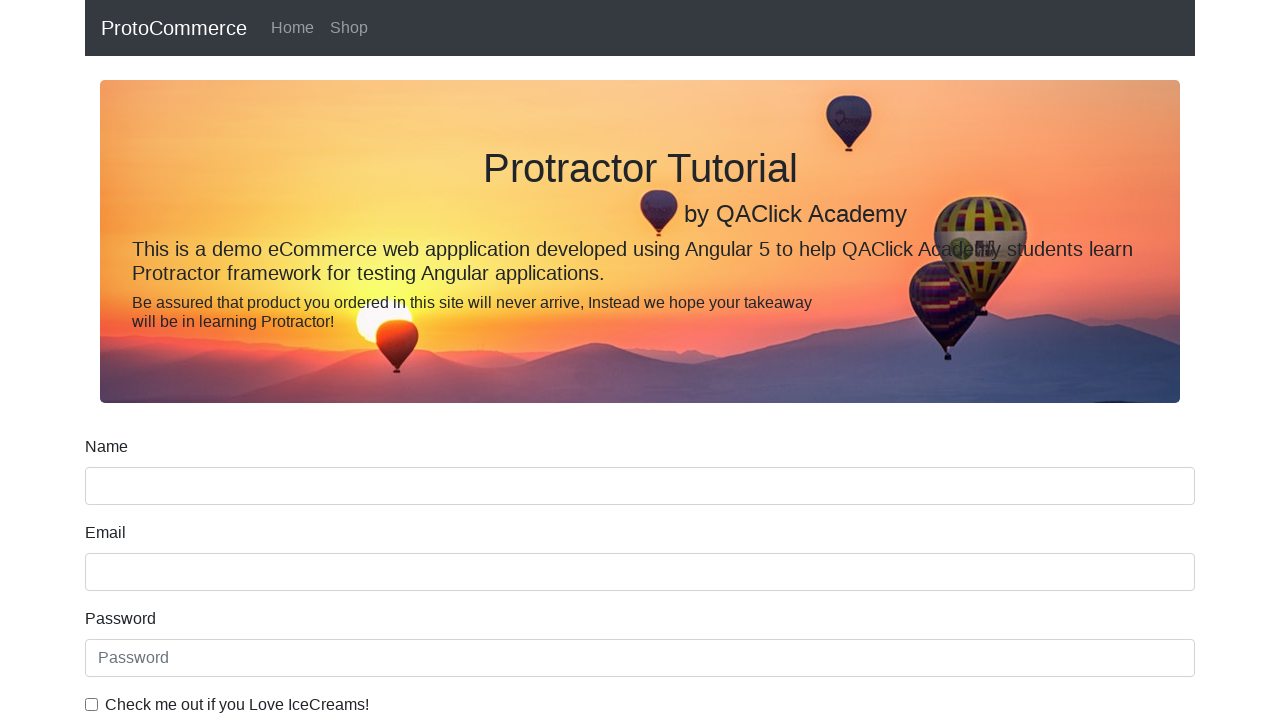

Opened a new browser window/tab
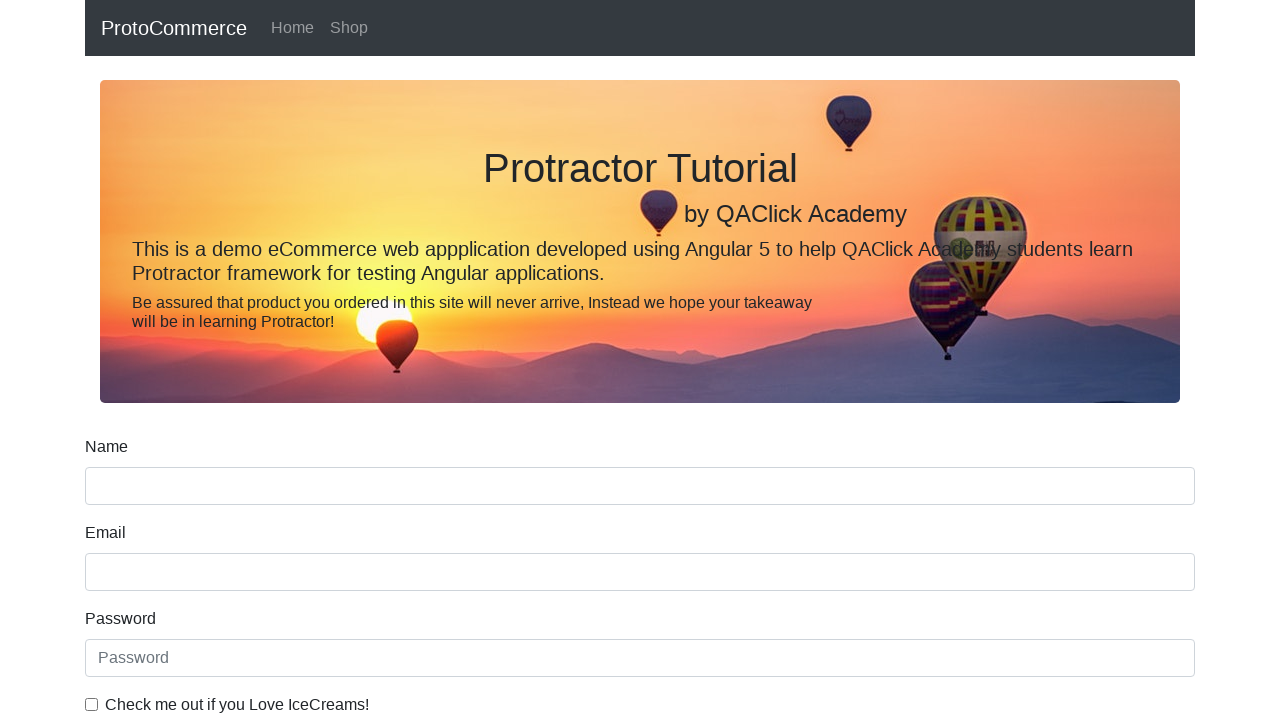

Navigated new window to https://rahulshettyacademy.com/
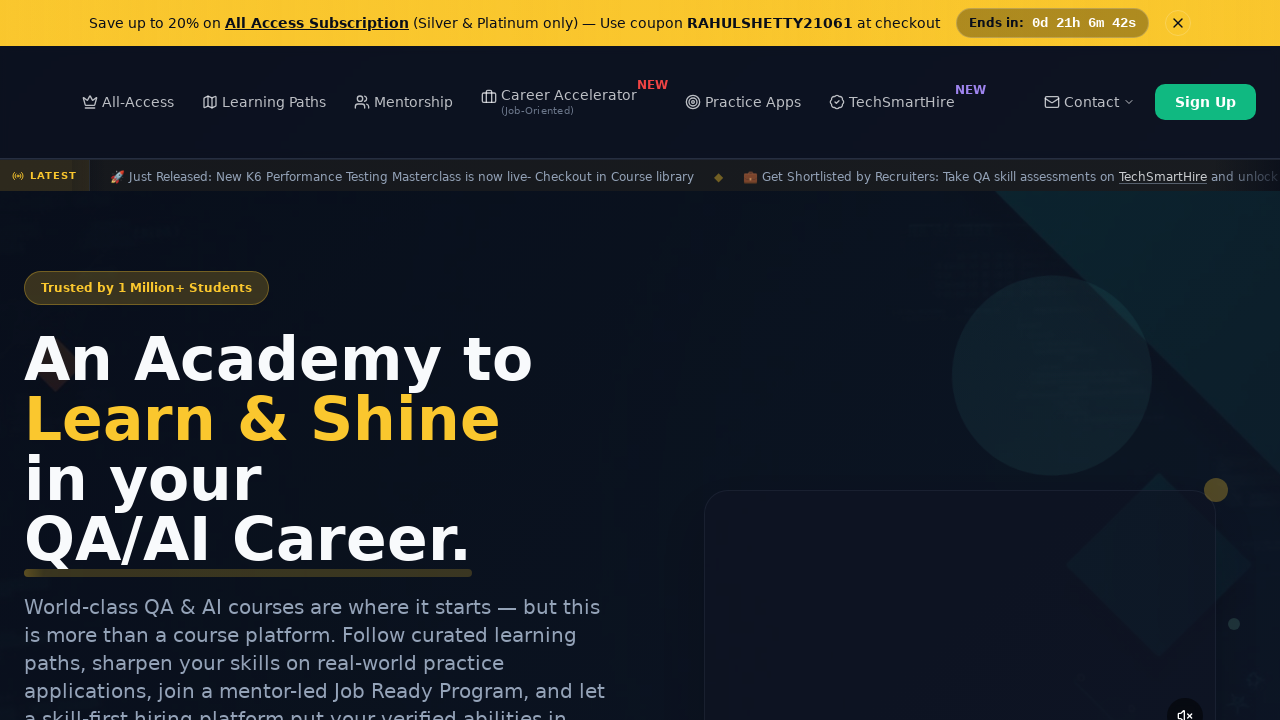

Waited for course links to load in new window
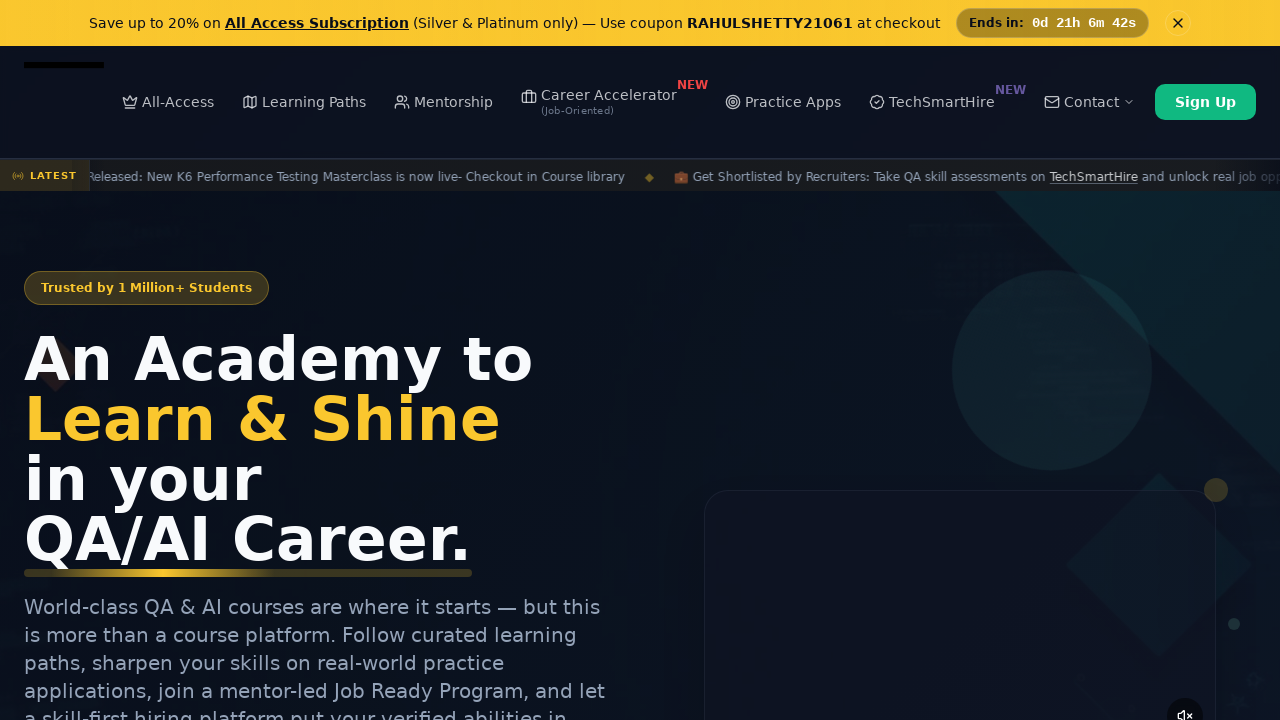

Located all course links in new window
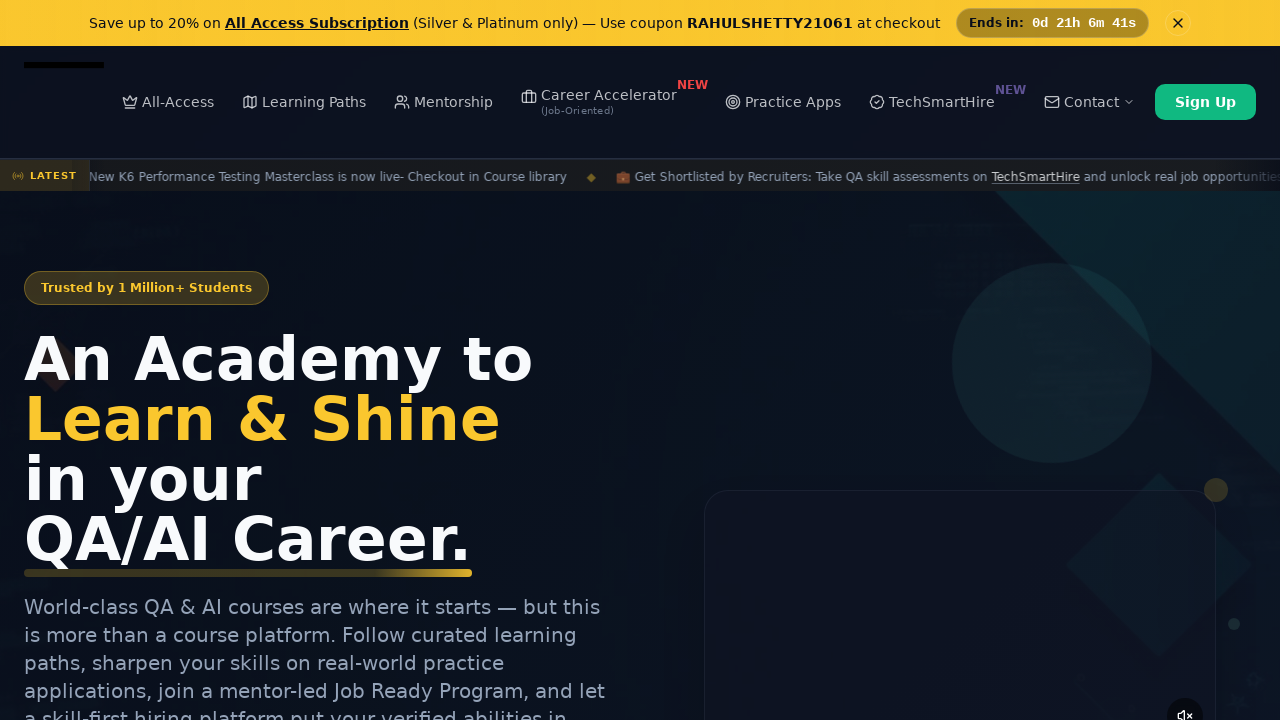

Extracted course name: 'Playwright Testing'
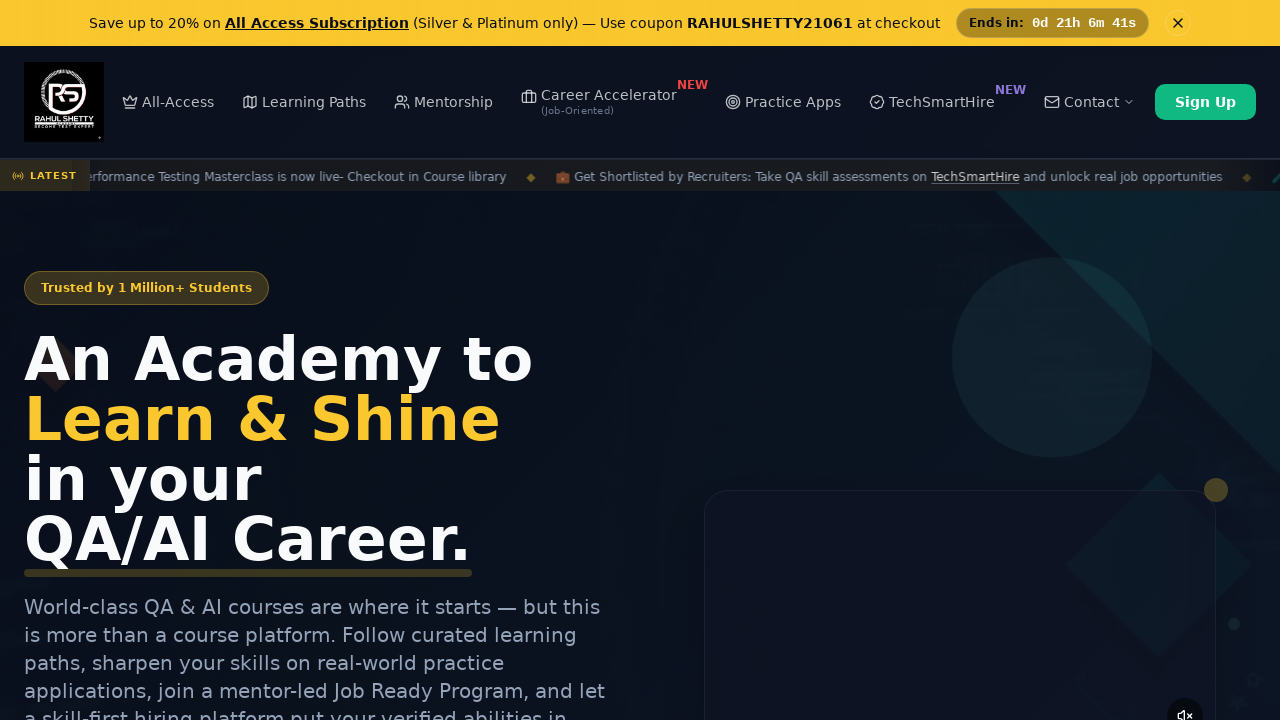

Switched to parent window and filled name field with course name: 'Playwright Testing' on [name='name']
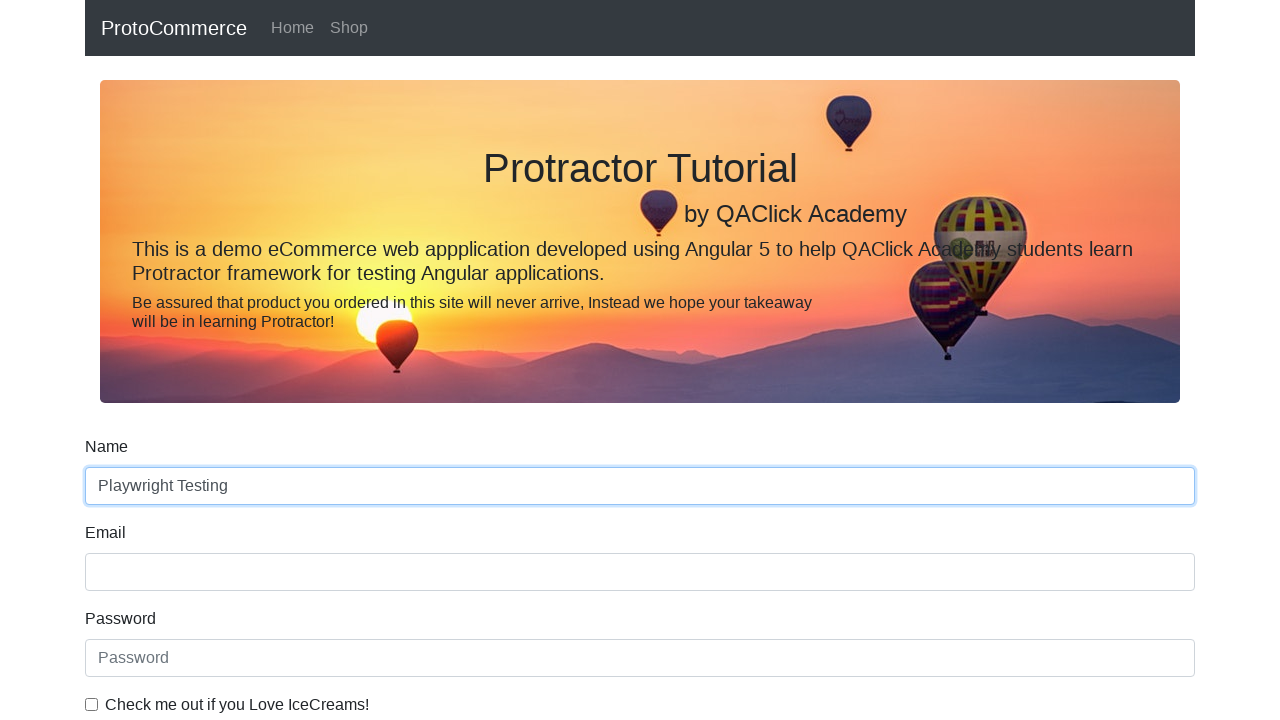

Closed the new browser window
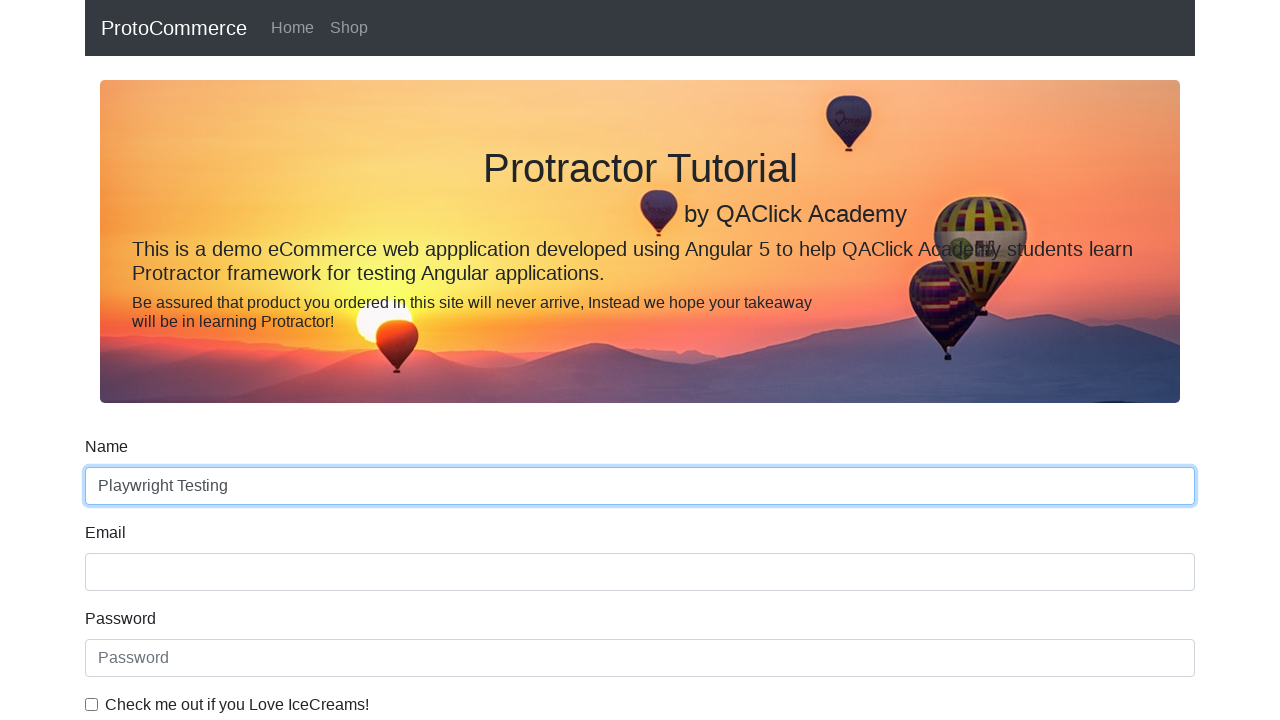

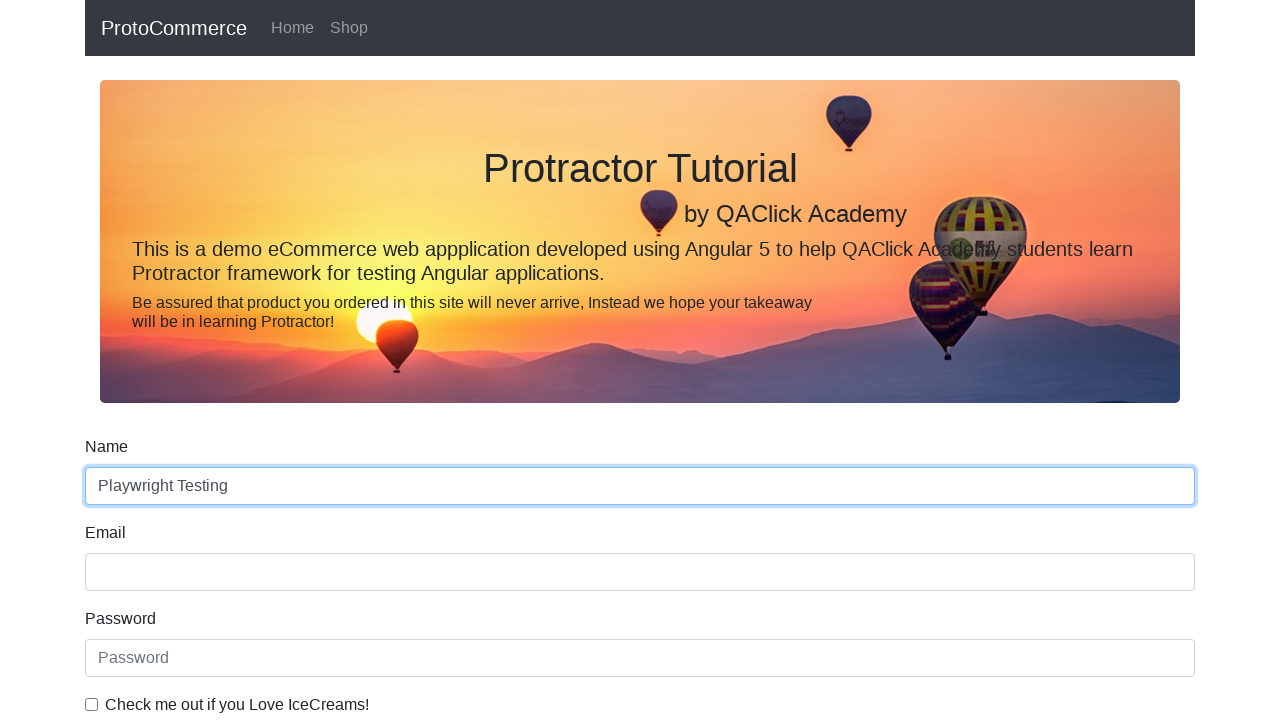